Tests that new items are appended to the bottom of the todo list by creating 3 items and verifying the count.

Starting URL: https://demo.playwright.dev/todomvc

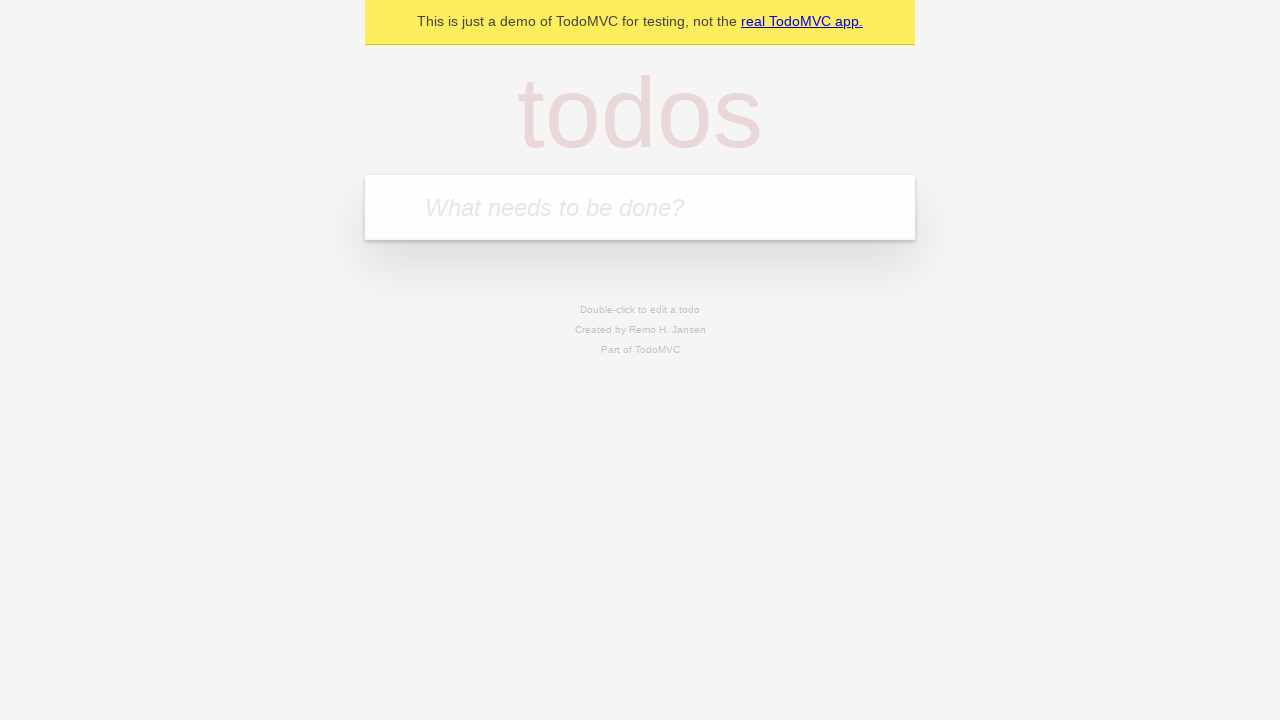

Filled new todo input with 'buy some cheese' on .new-todo
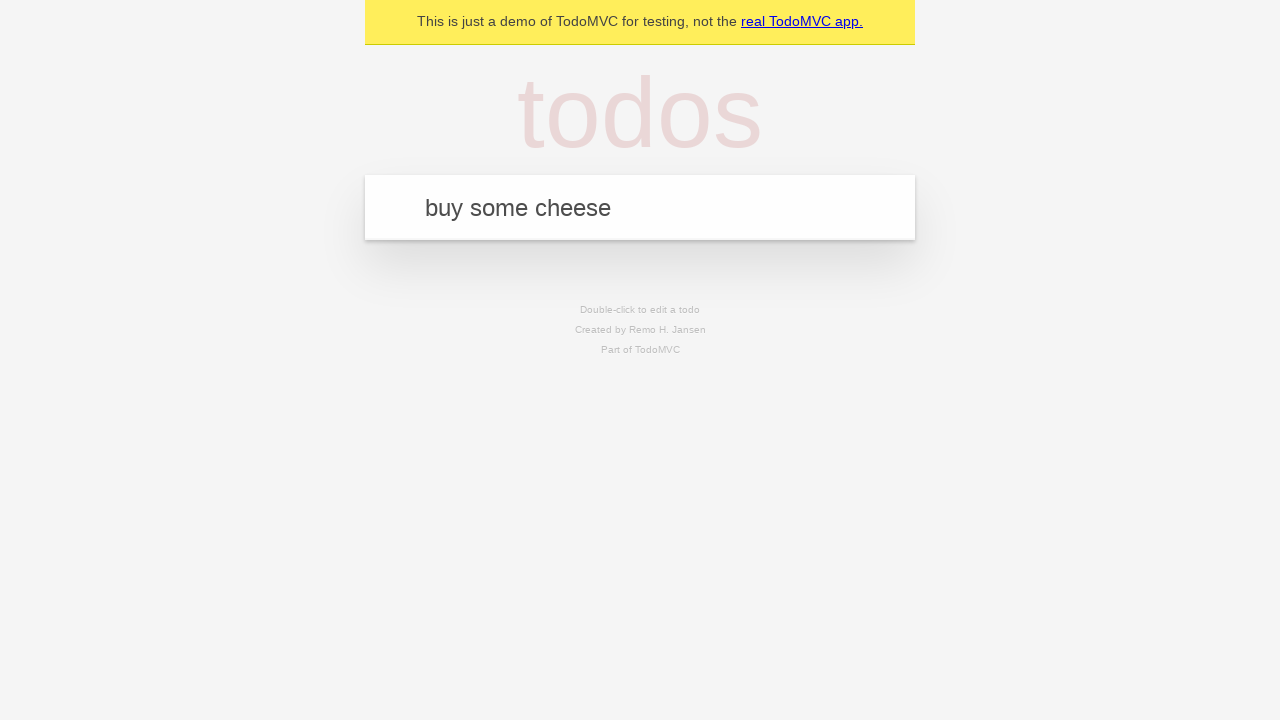

Pressed Enter to add first todo item on .new-todo
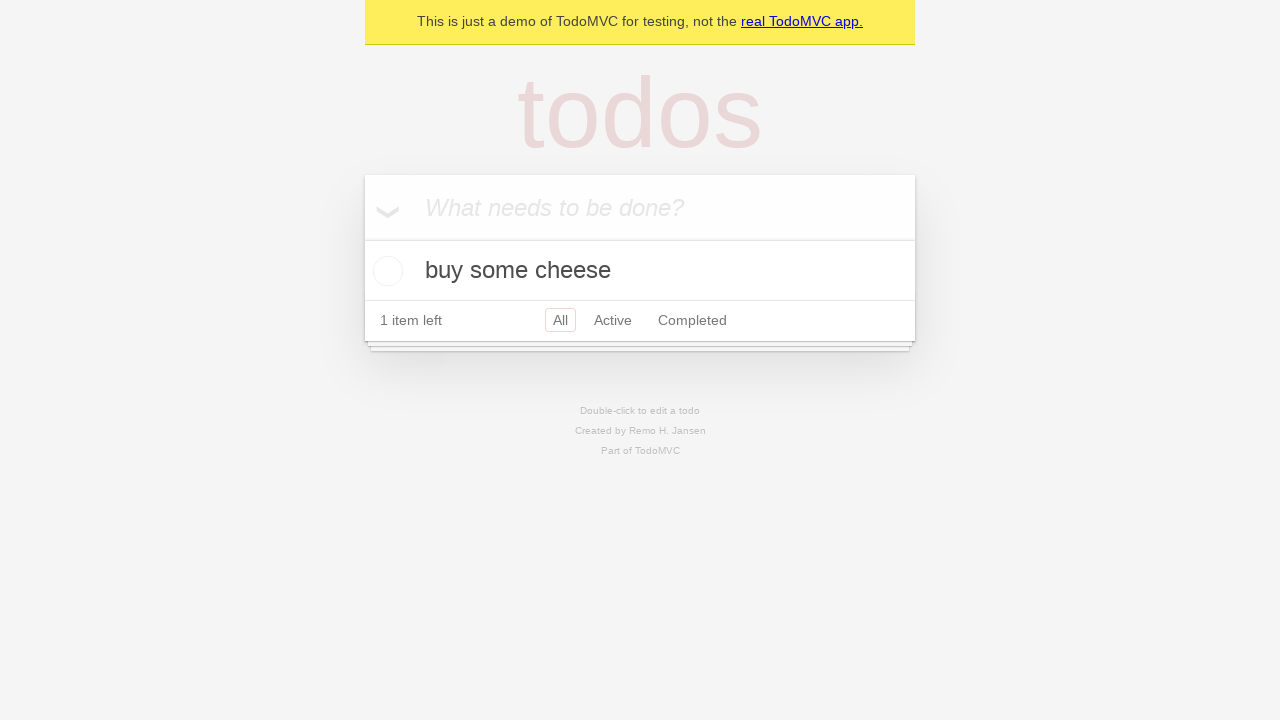

Filled new todo input with 'feed the cat' on .new-todo
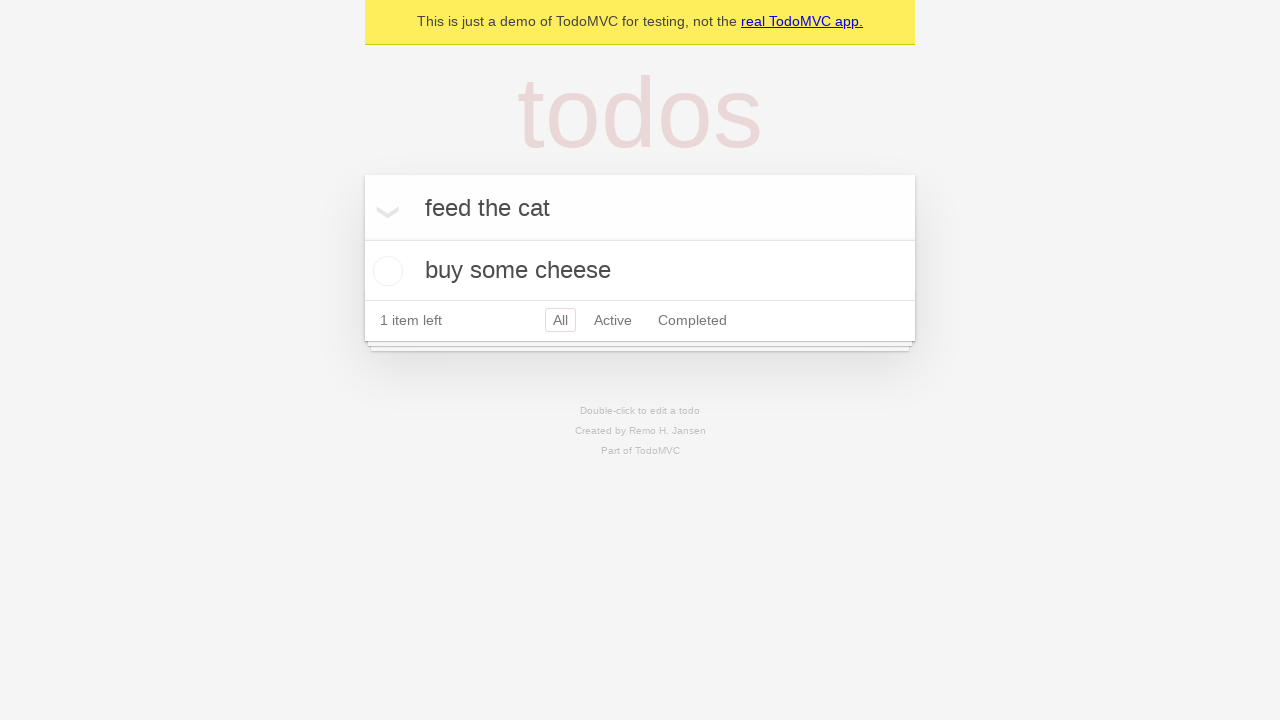

Pressed Enter to add second todo item on .new-todo
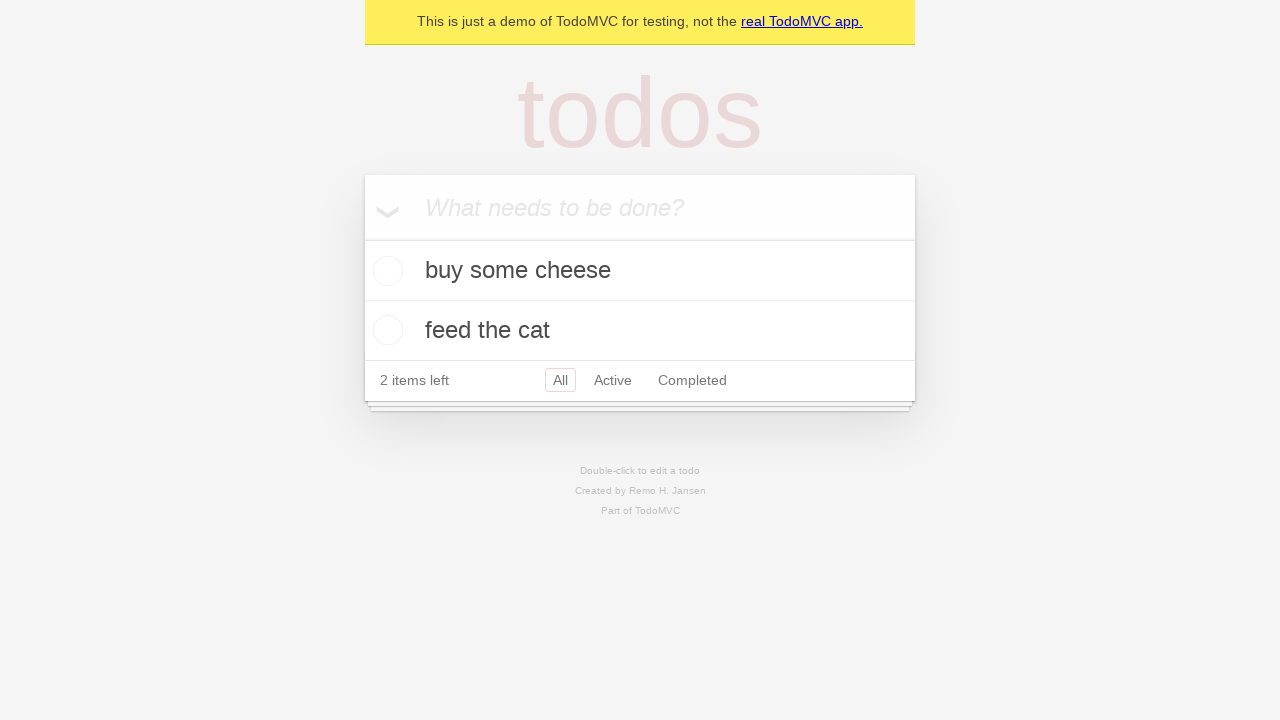

Filled new todo input with 'book a doctors appointment' on .new-todo
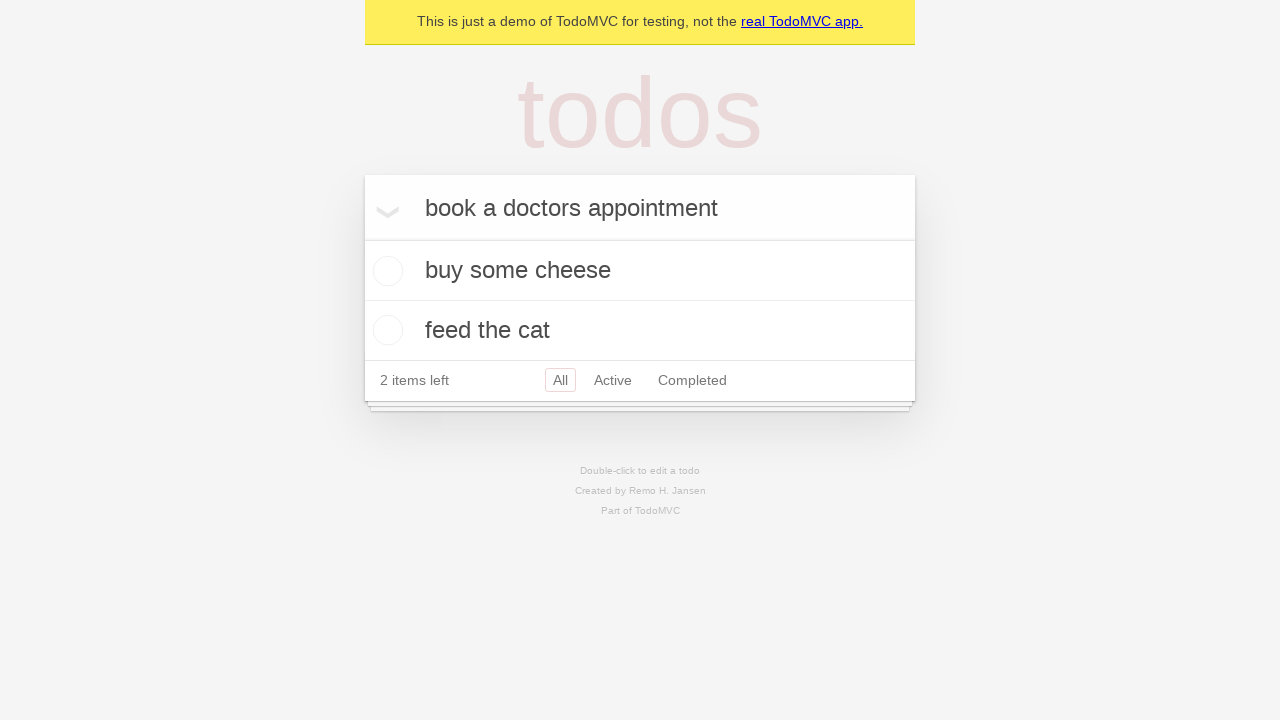

Pressed Enter to add third todo item on .new-todo
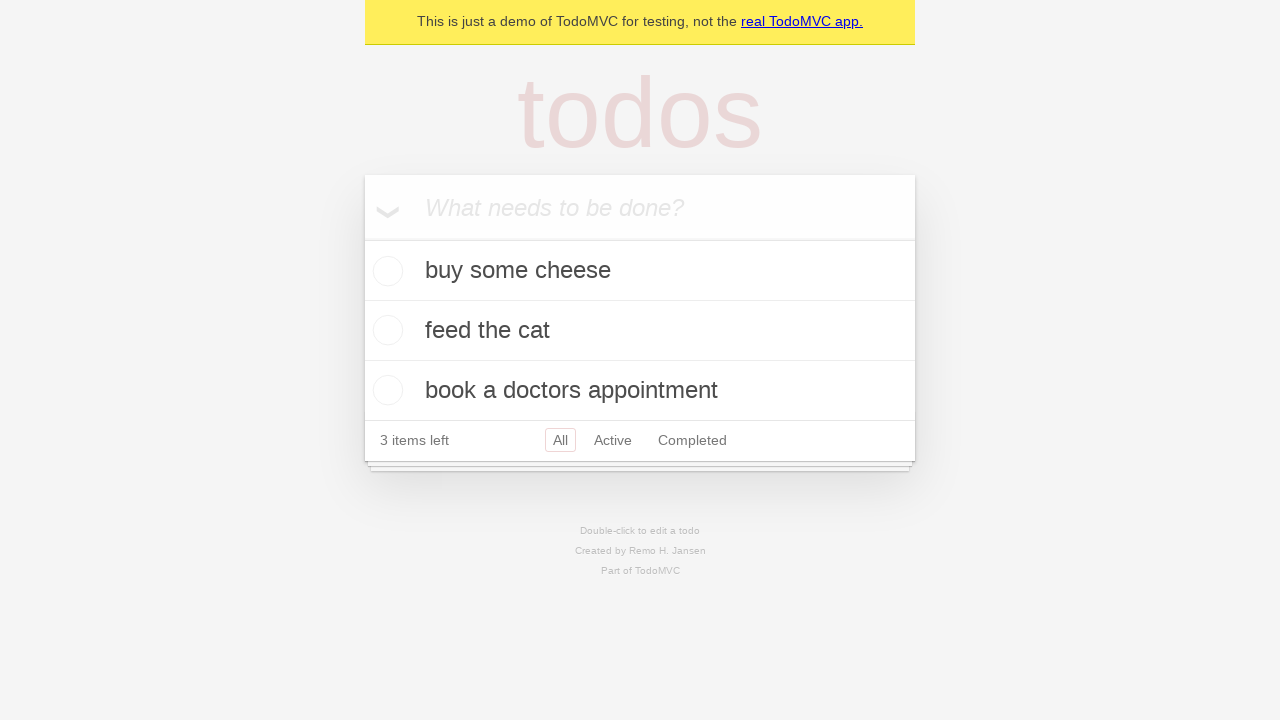

Waited for third todo item to appear in the list
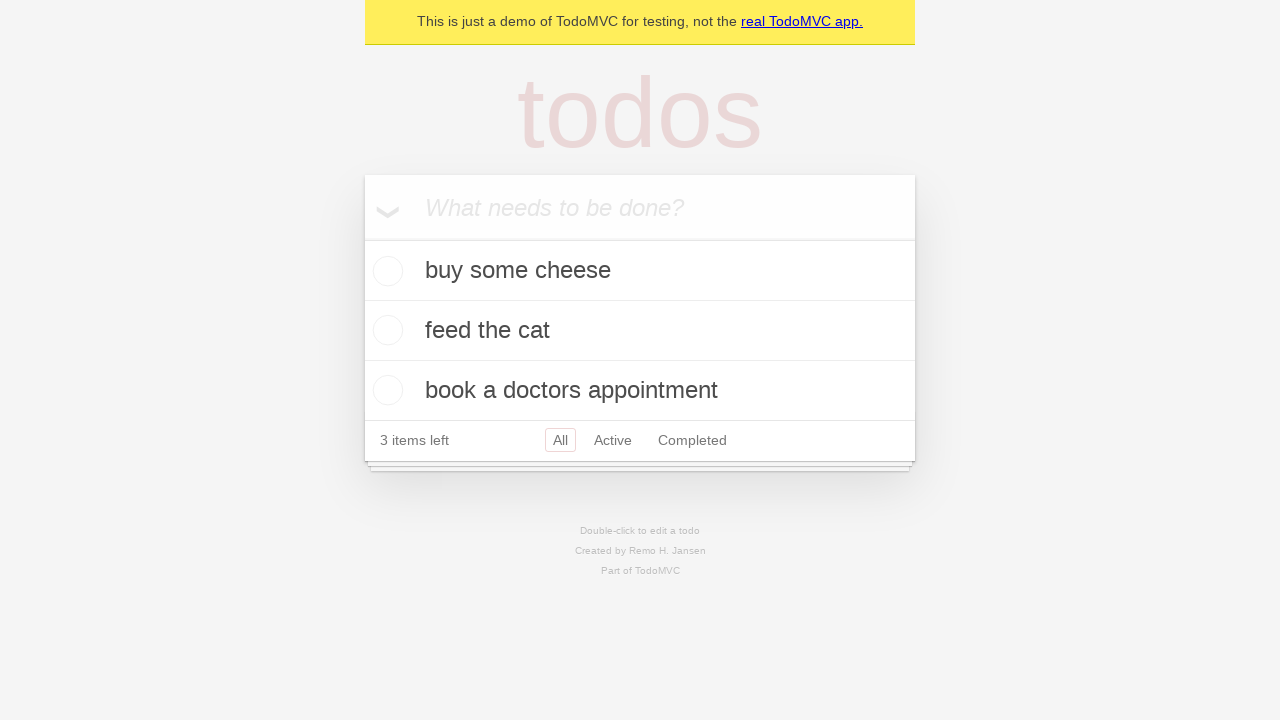

Waited for todo count element to appear
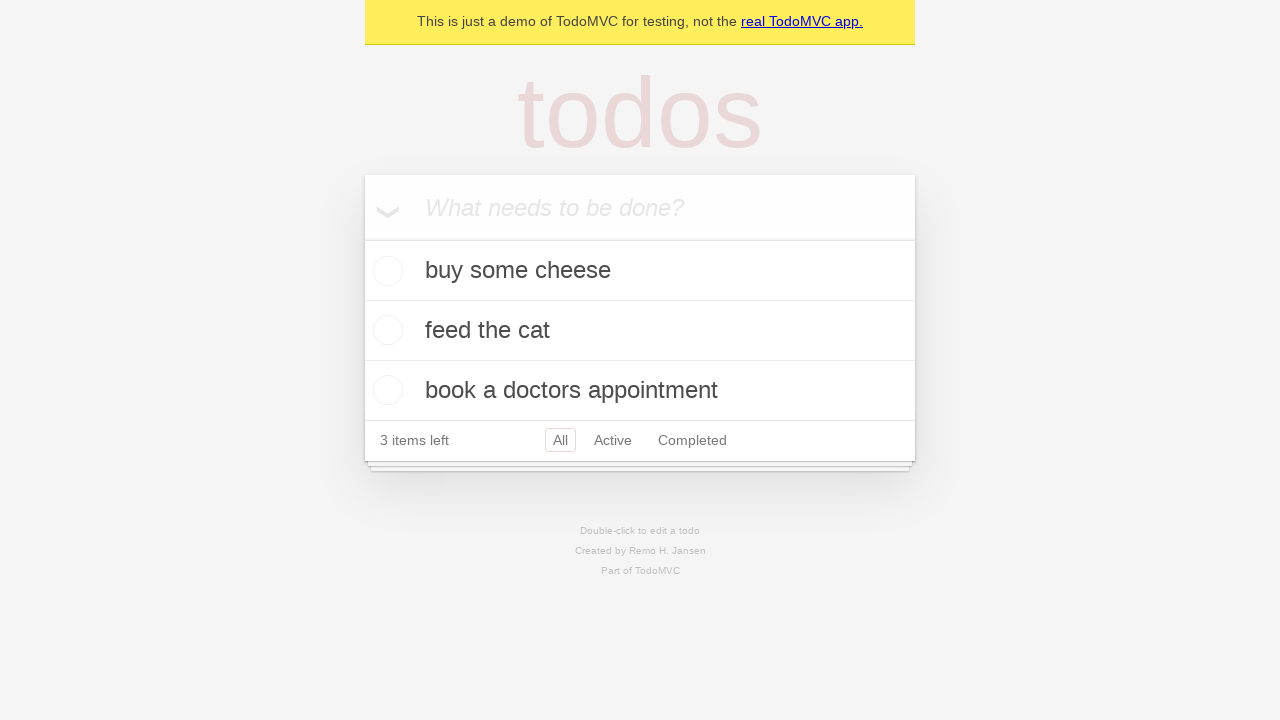

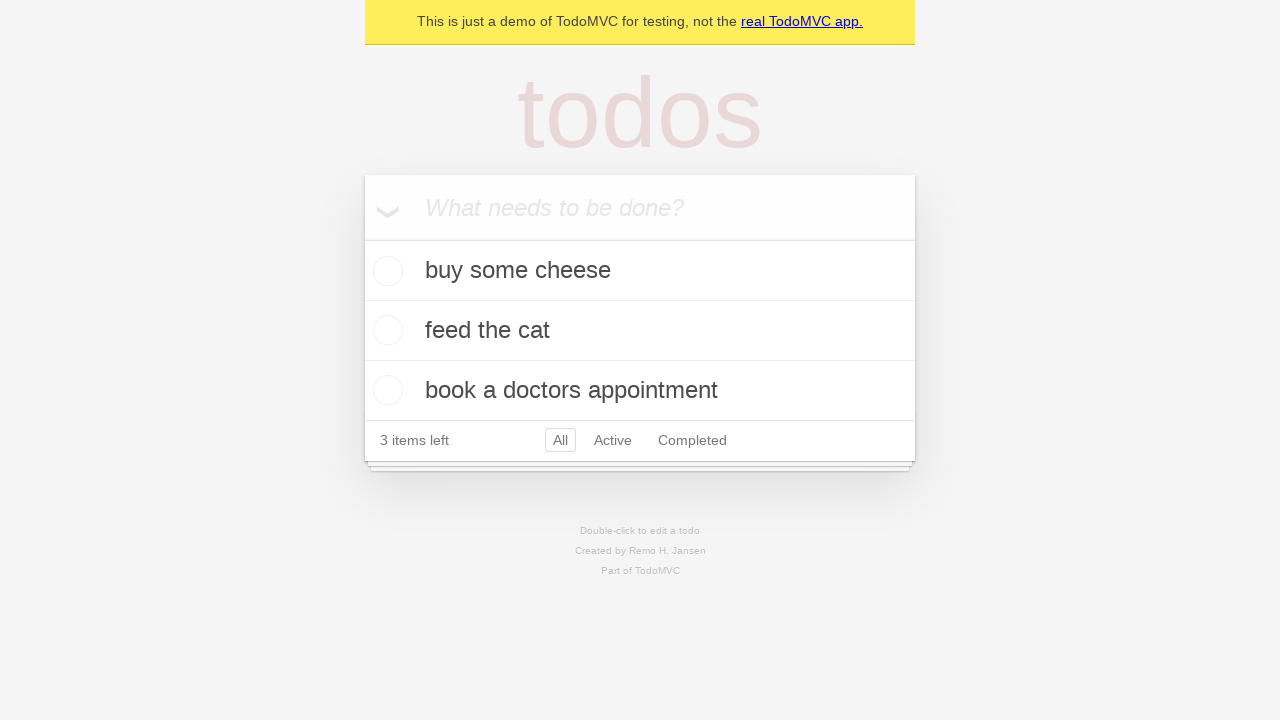